Tests browser navigation functionality including forward, back, and refresh operations while navigating between ClickBank and Selenium websites

Starting URL: https://www.clickbank.com/

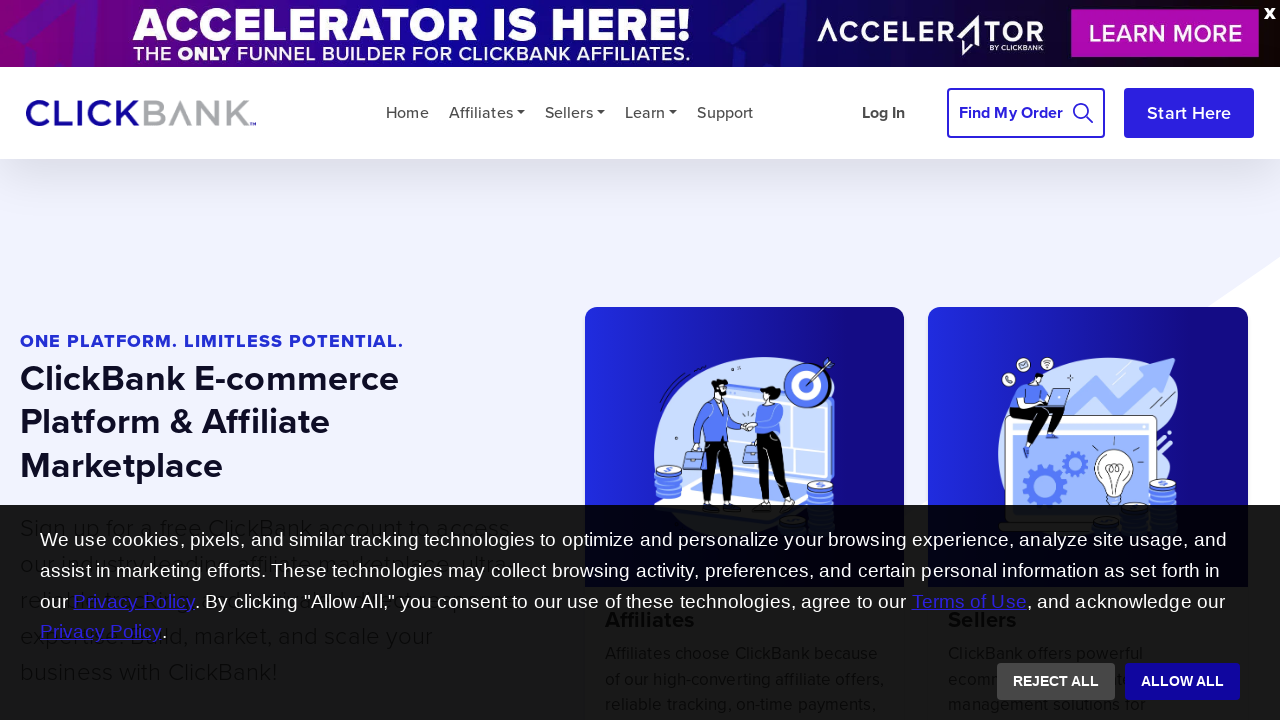

Retrieved page title
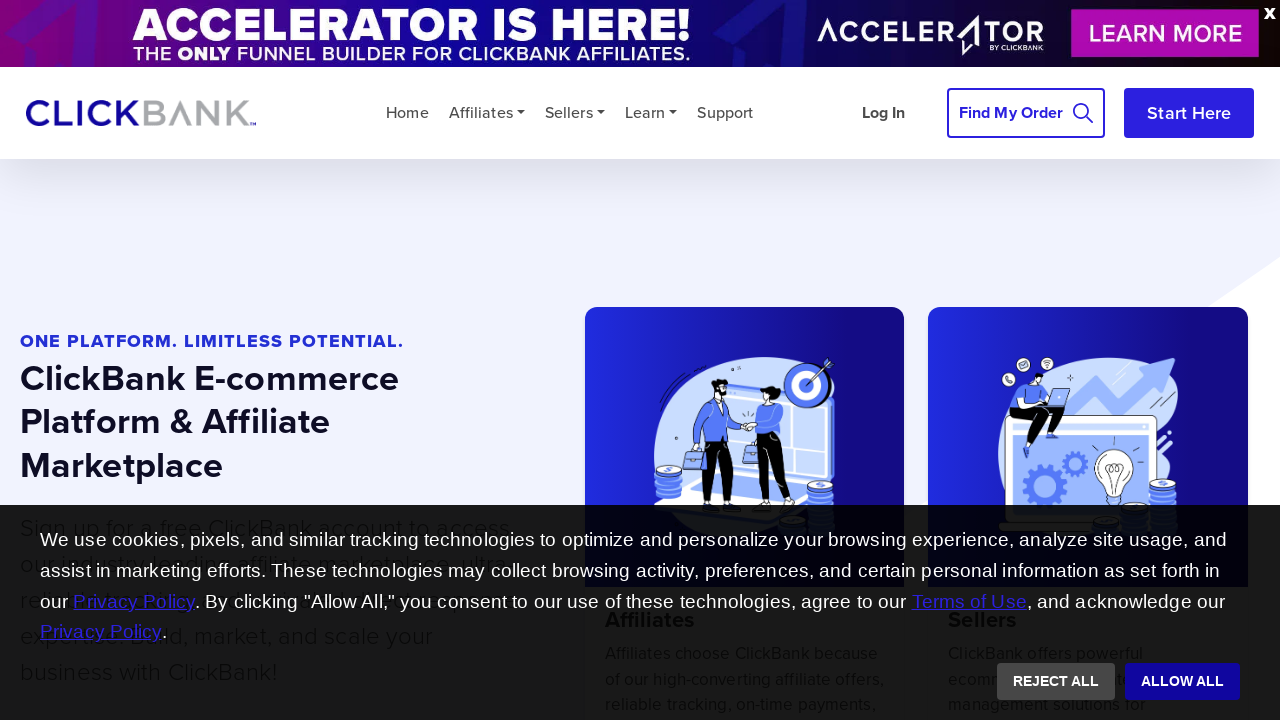

Navigated to Selenium website
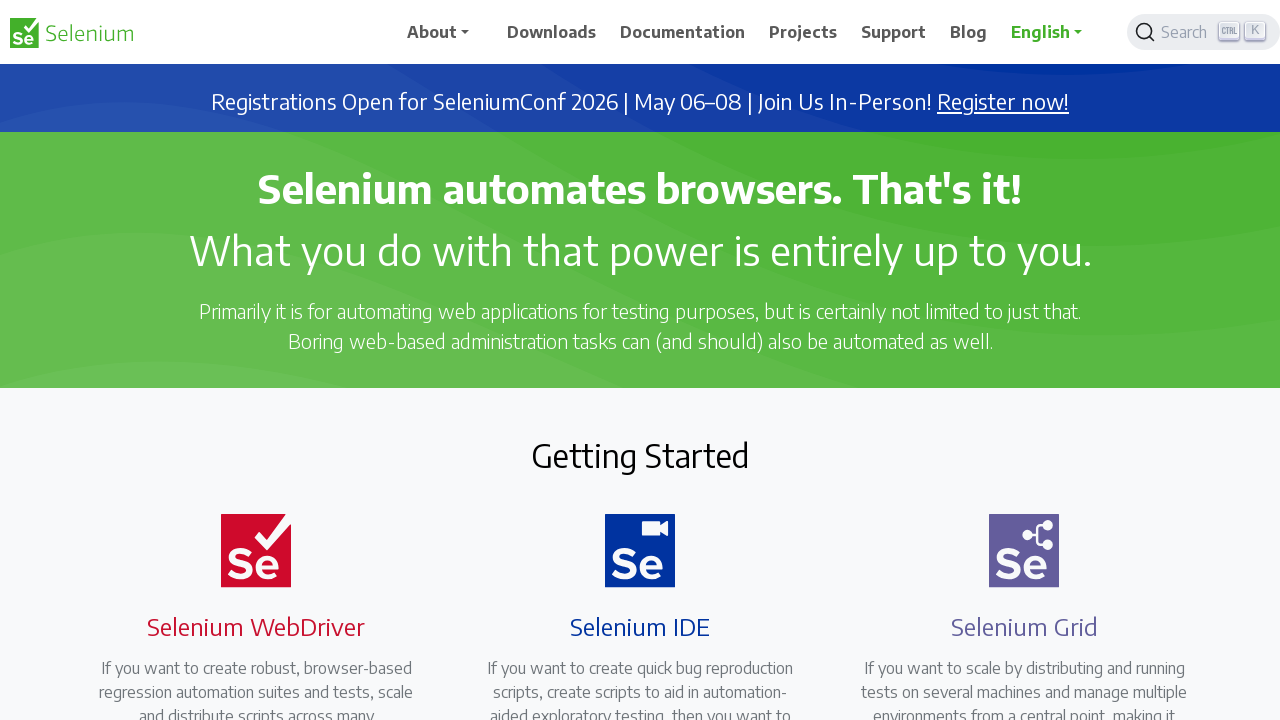

Navigated back to ClickBank
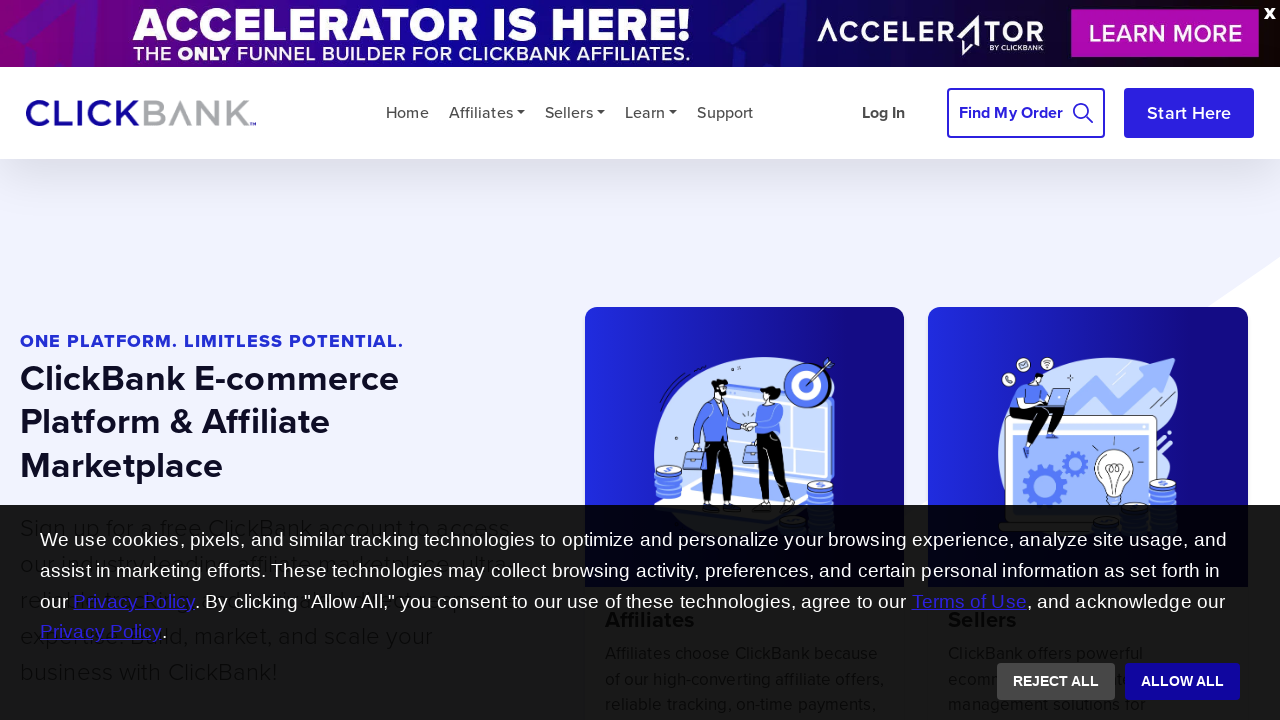

Navigated forward to Selenium website
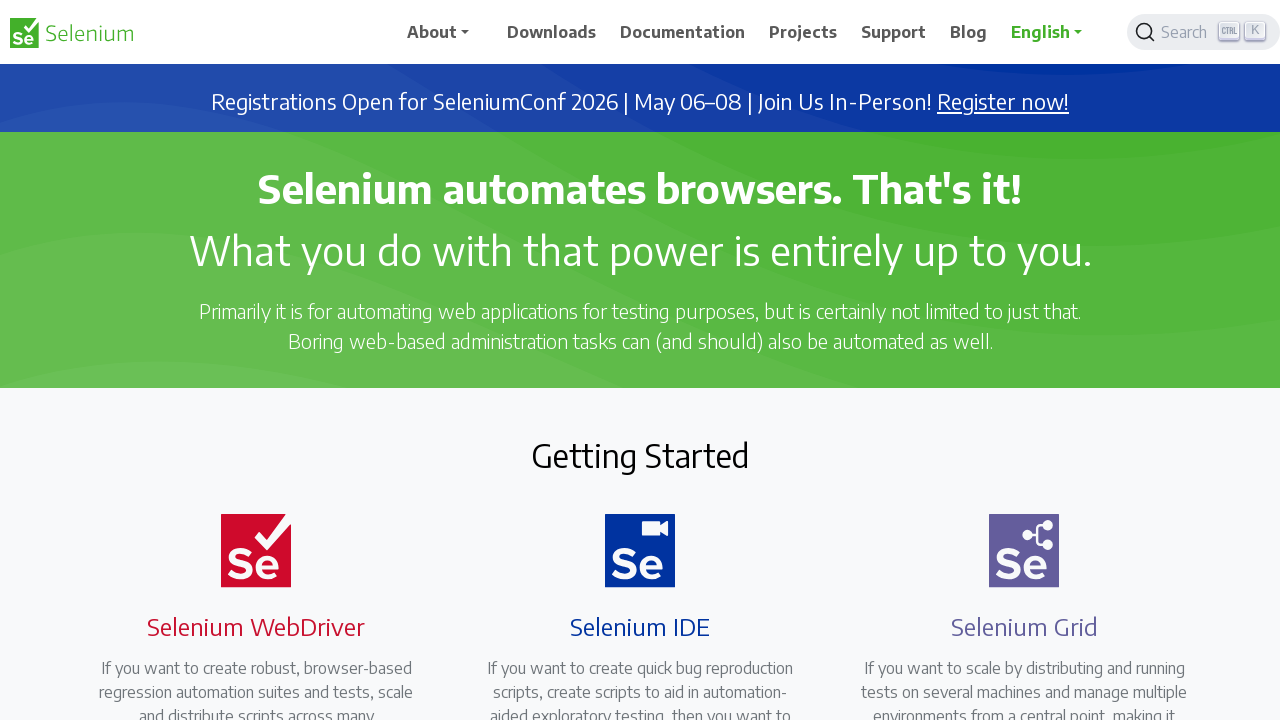

Refreshed the current page
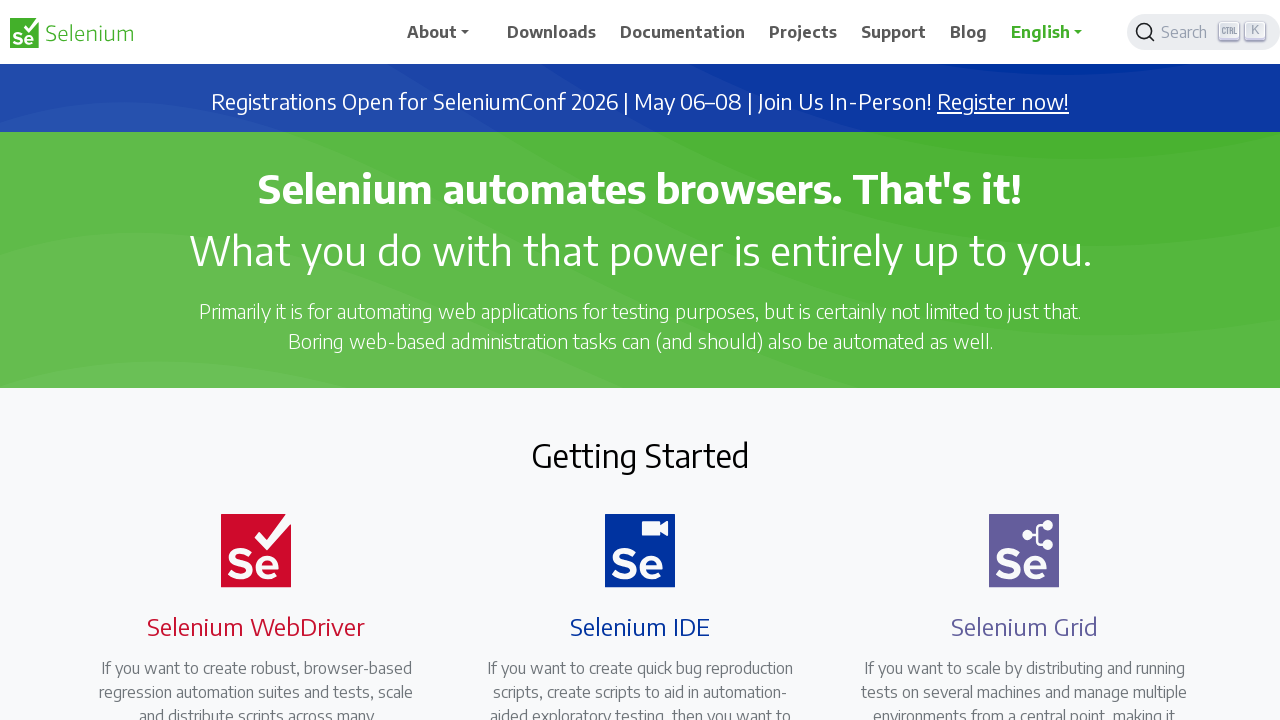

Retrieved current URL: https://www.selenium.dev/
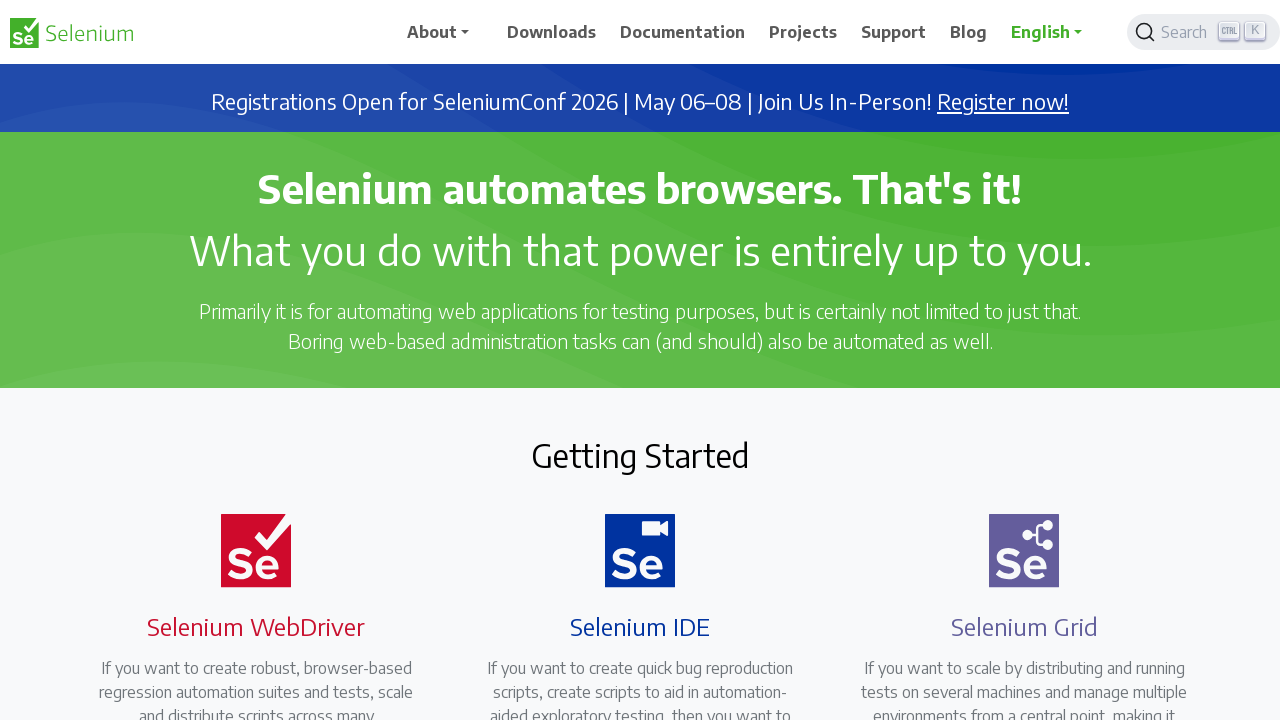

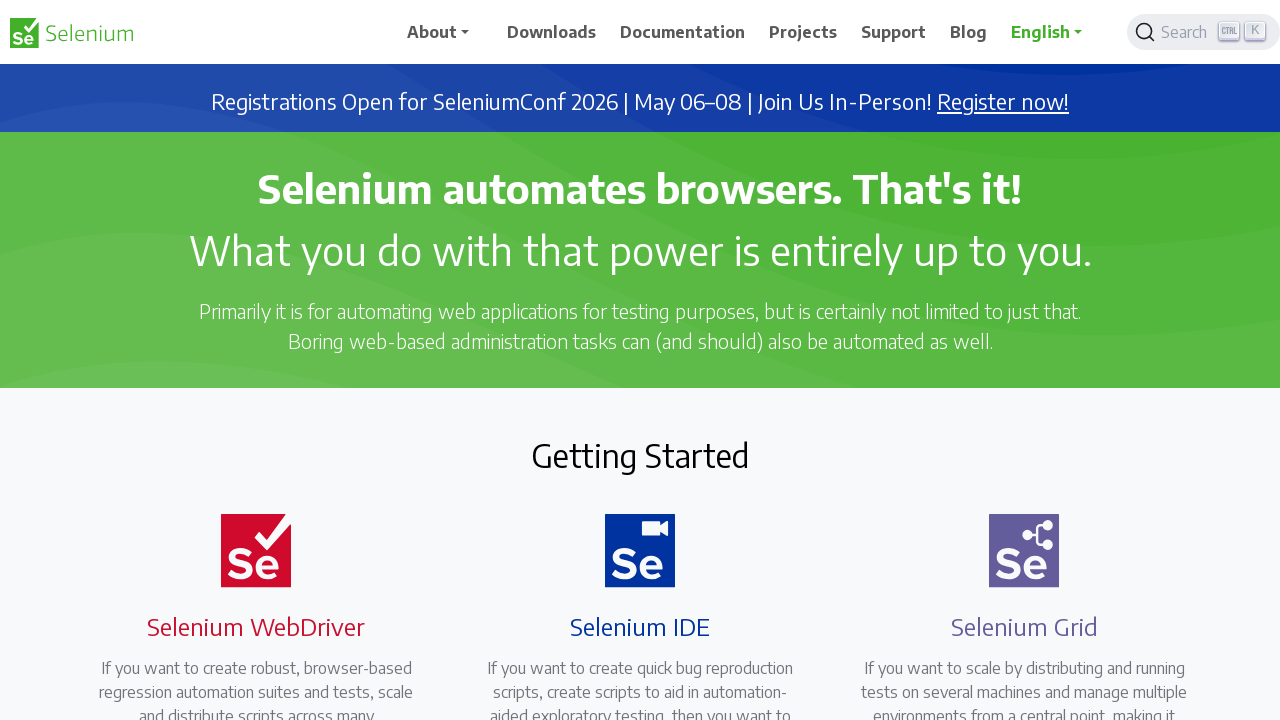